Tests an age form by entering a name and age value, then submitting the form

Starting URL: https://kristinek.github.io/site/examples/age

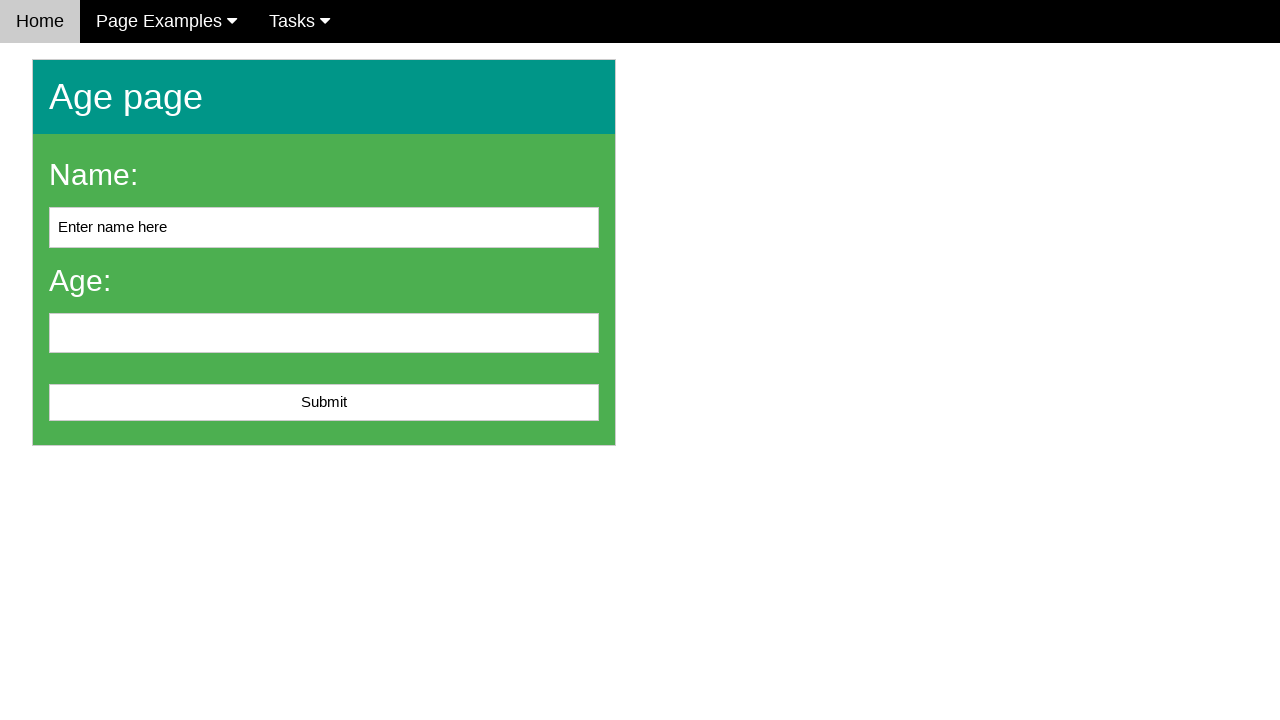

Cleared the name field on #name
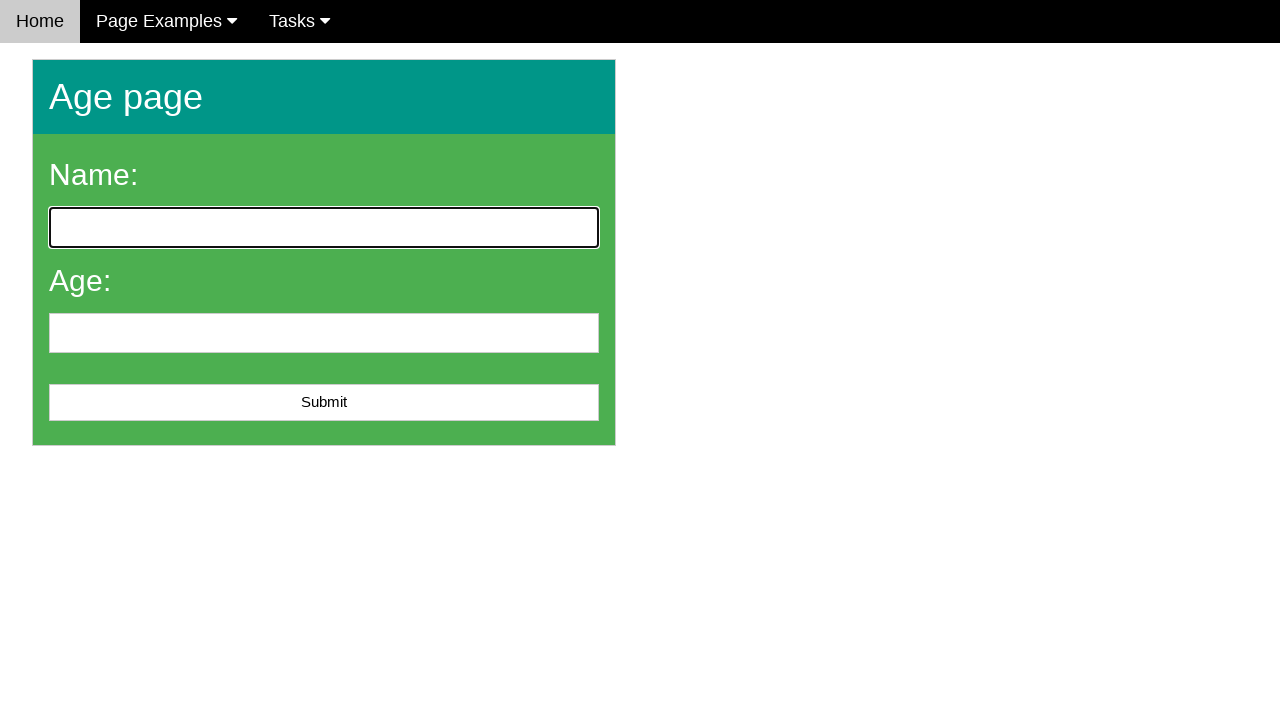

Filled name field with 'Michael Thompson' on #name
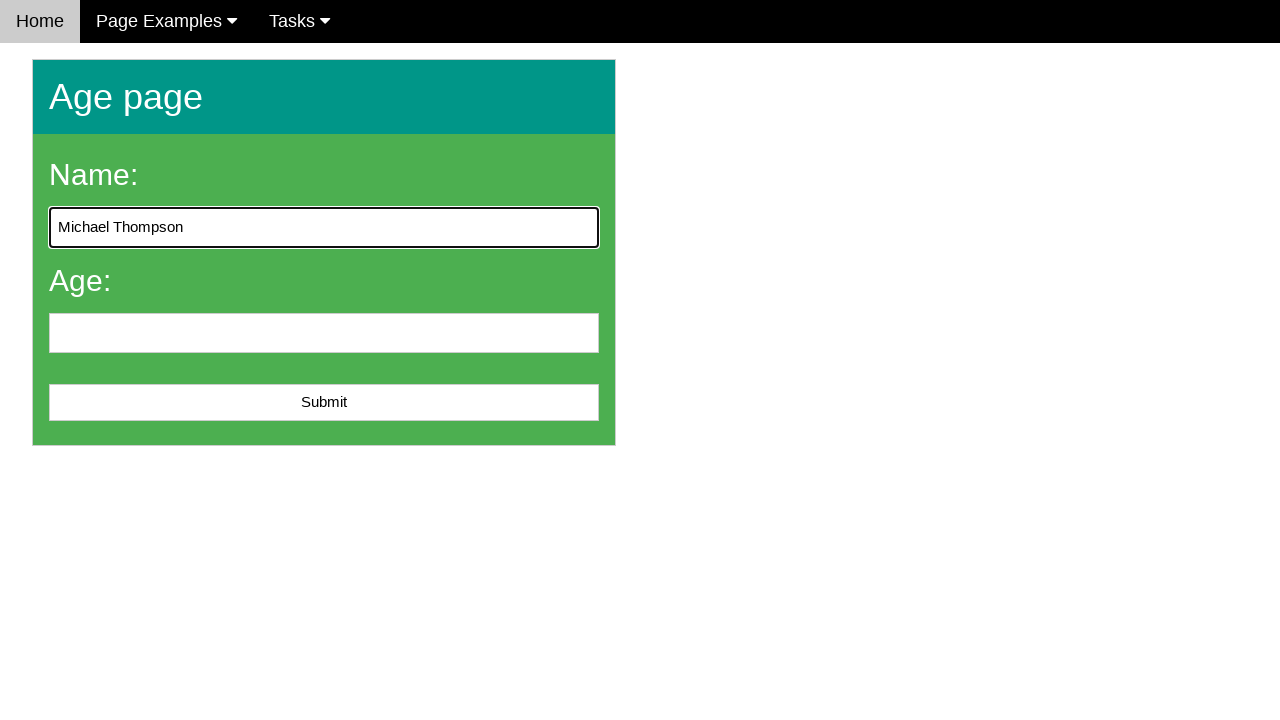

Filled age field with '28' on #age
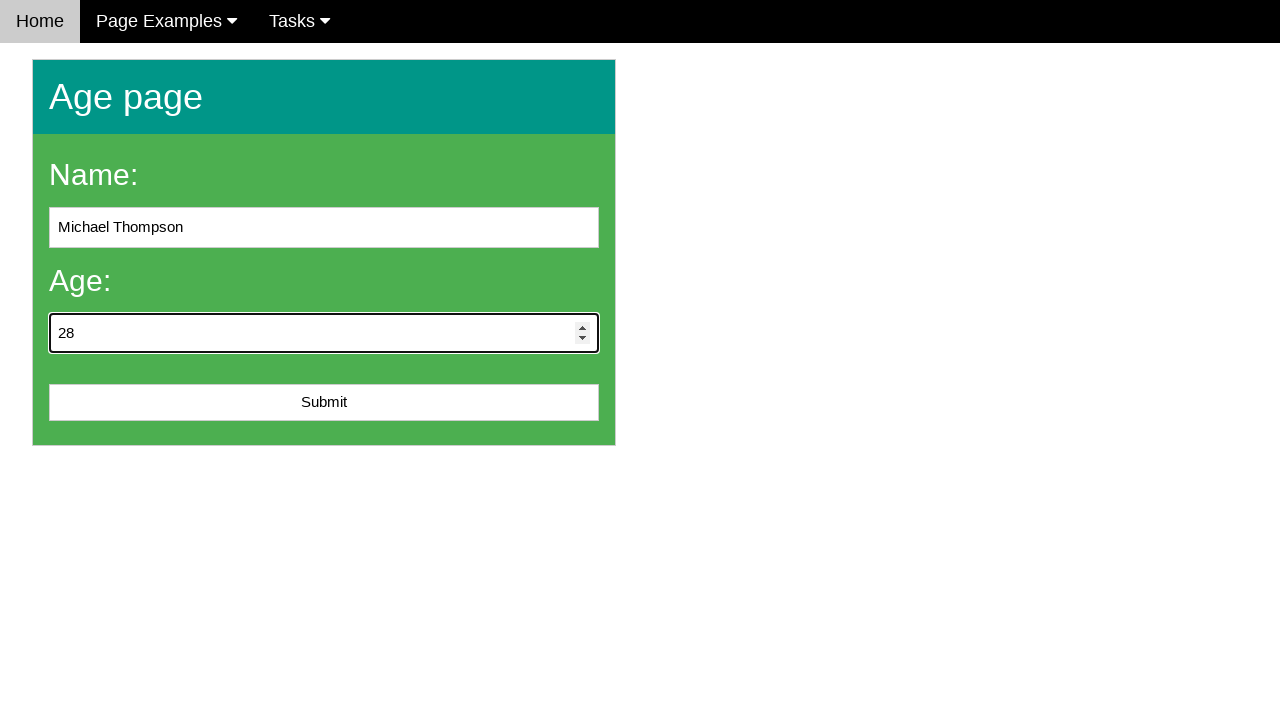

Clicked the submit button at (324, 403) on #submit
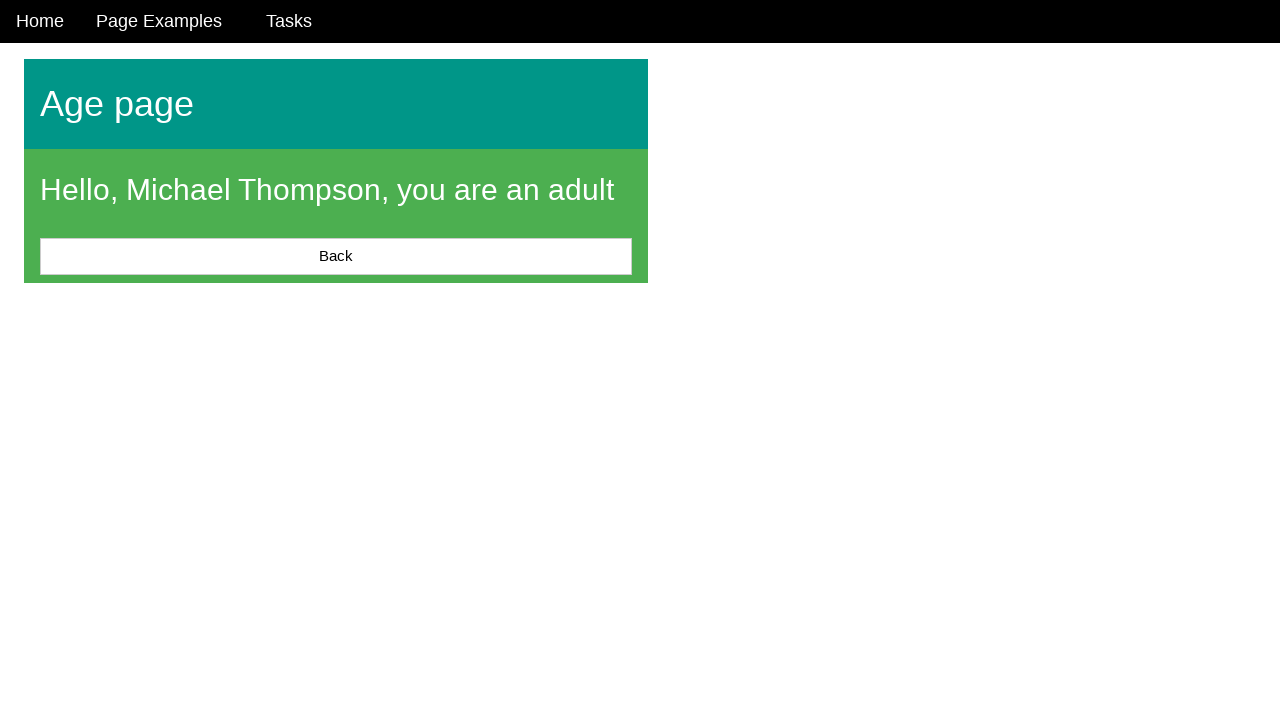

Form submission completed and page reached networkidle state
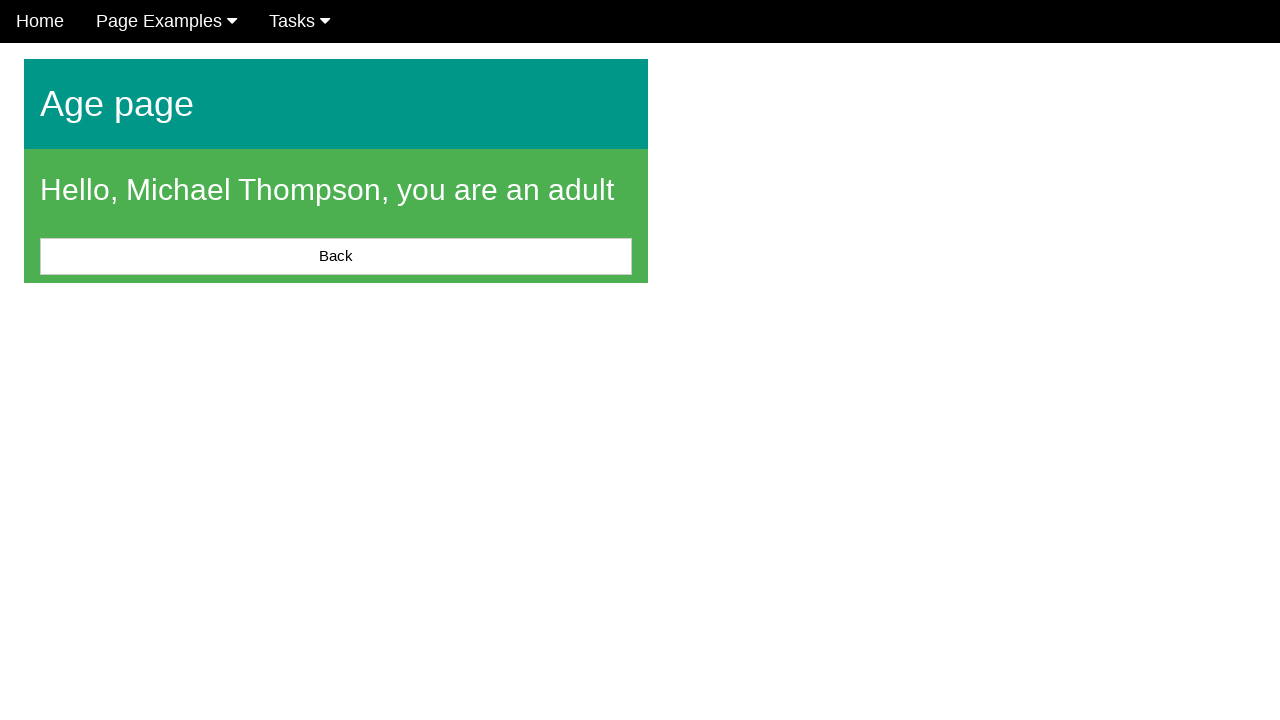

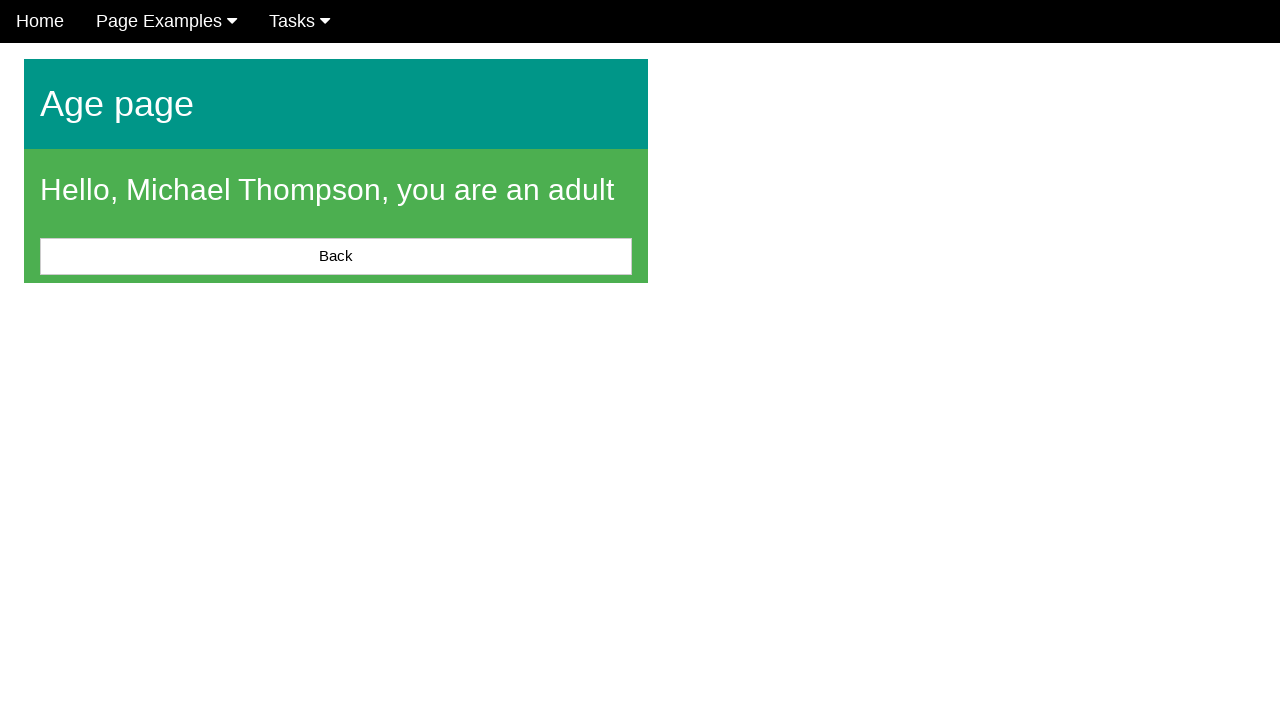